Tests filtering to display all todo items regardless of completion status

Starting URL: https://demo.playwright.dev/todomvc

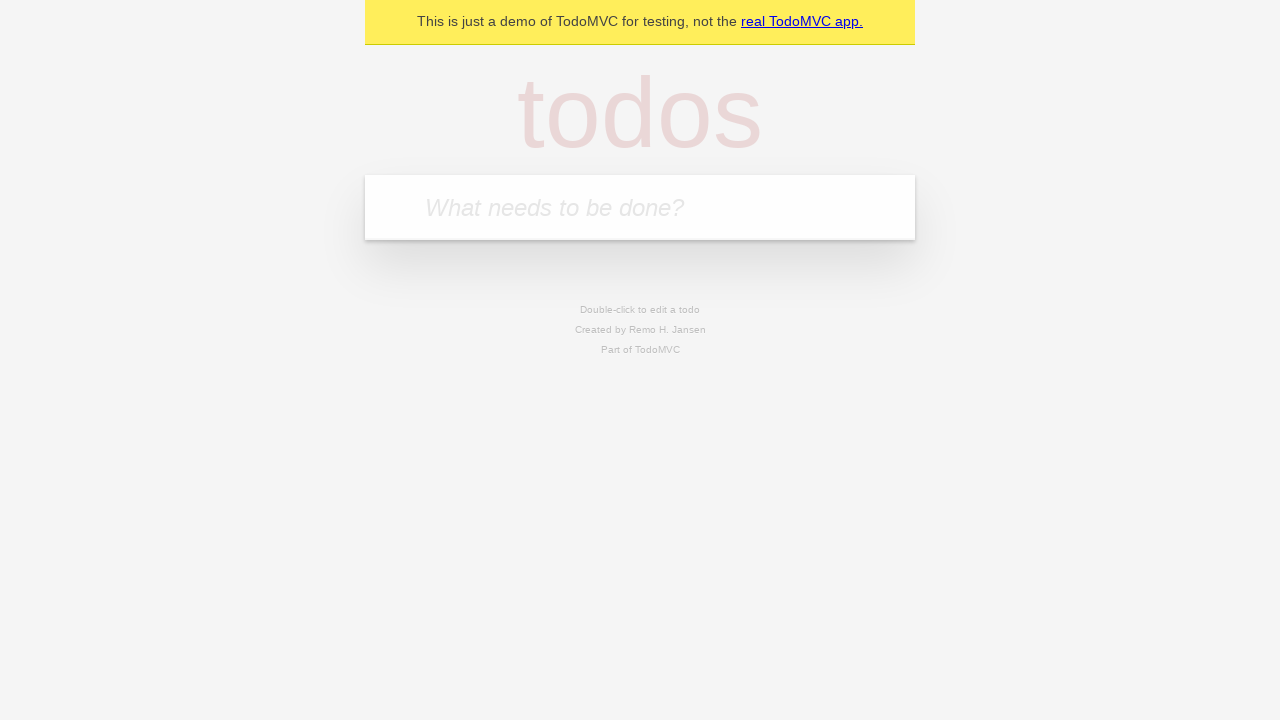

Filled todo input field with 'buy some cheese' on internal:attr=[placeholder="What needs to be done?"i]
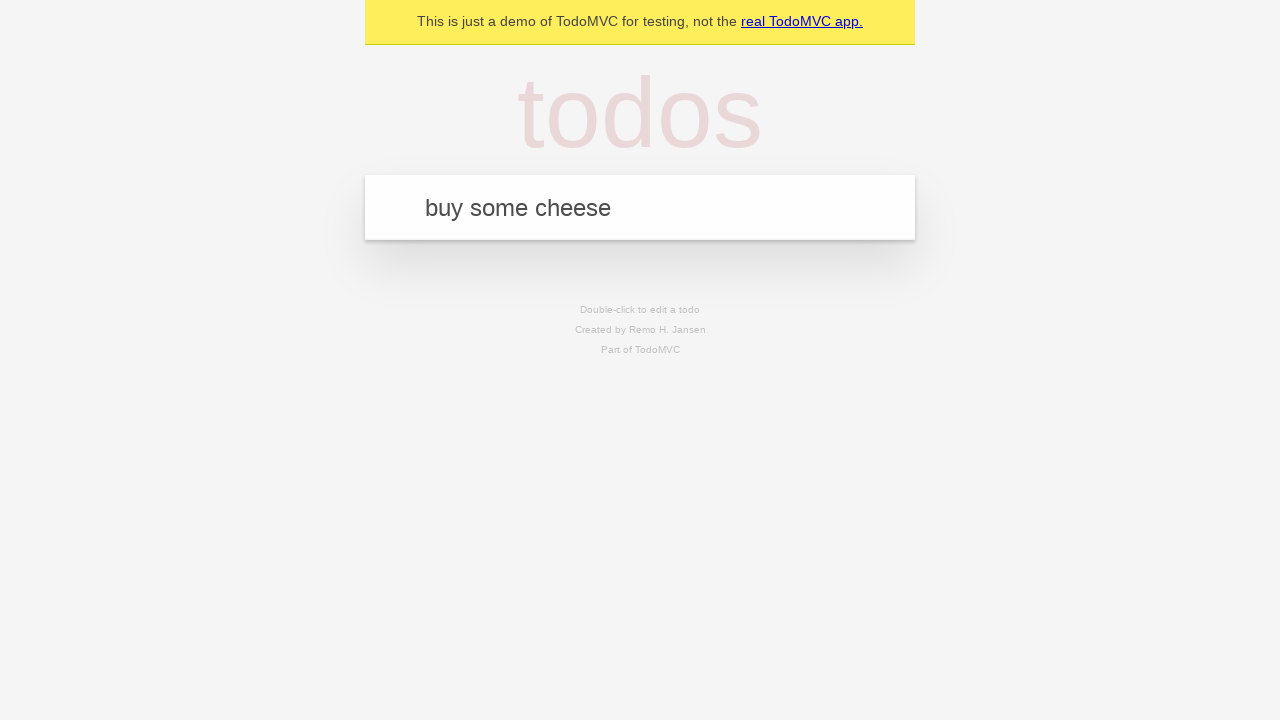

Pressed Enter to create todo 'buy some cheese' on internal:attr=[placeholder="What needs to be done?"i]
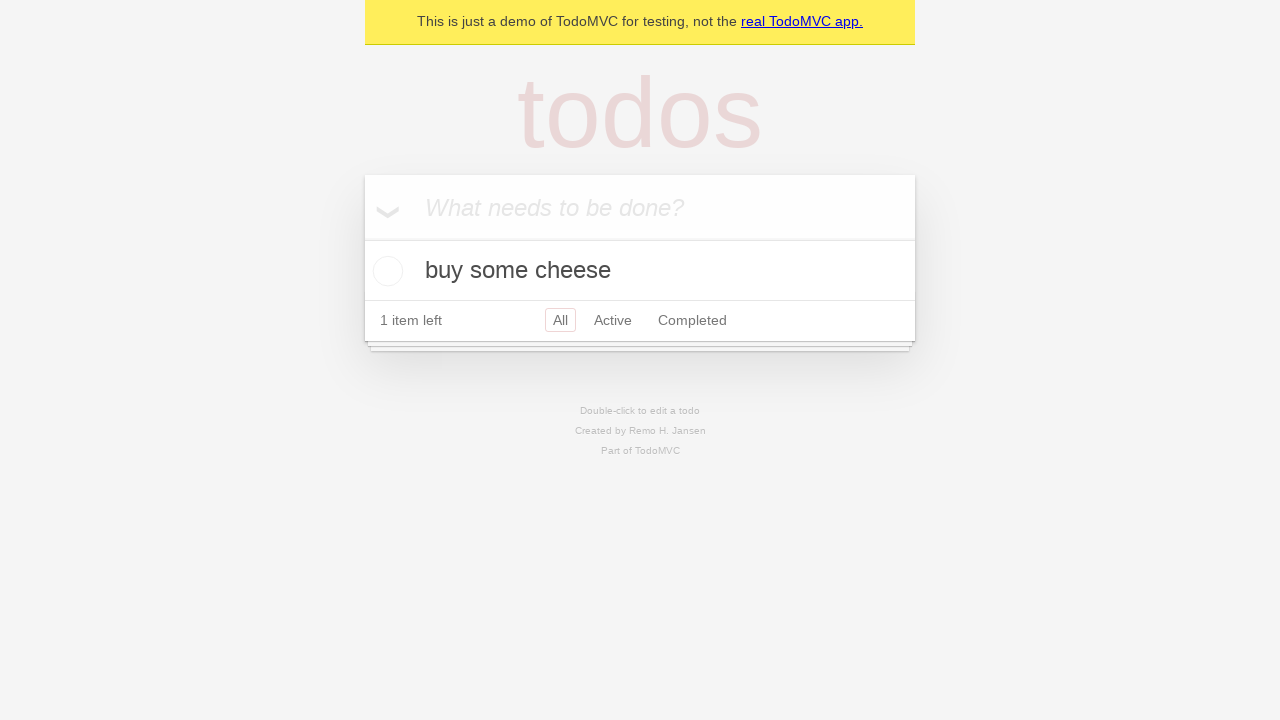

Filled todo input field with 'feed the cat' on internal:attr=[placeholder="What needs to be done?"i]
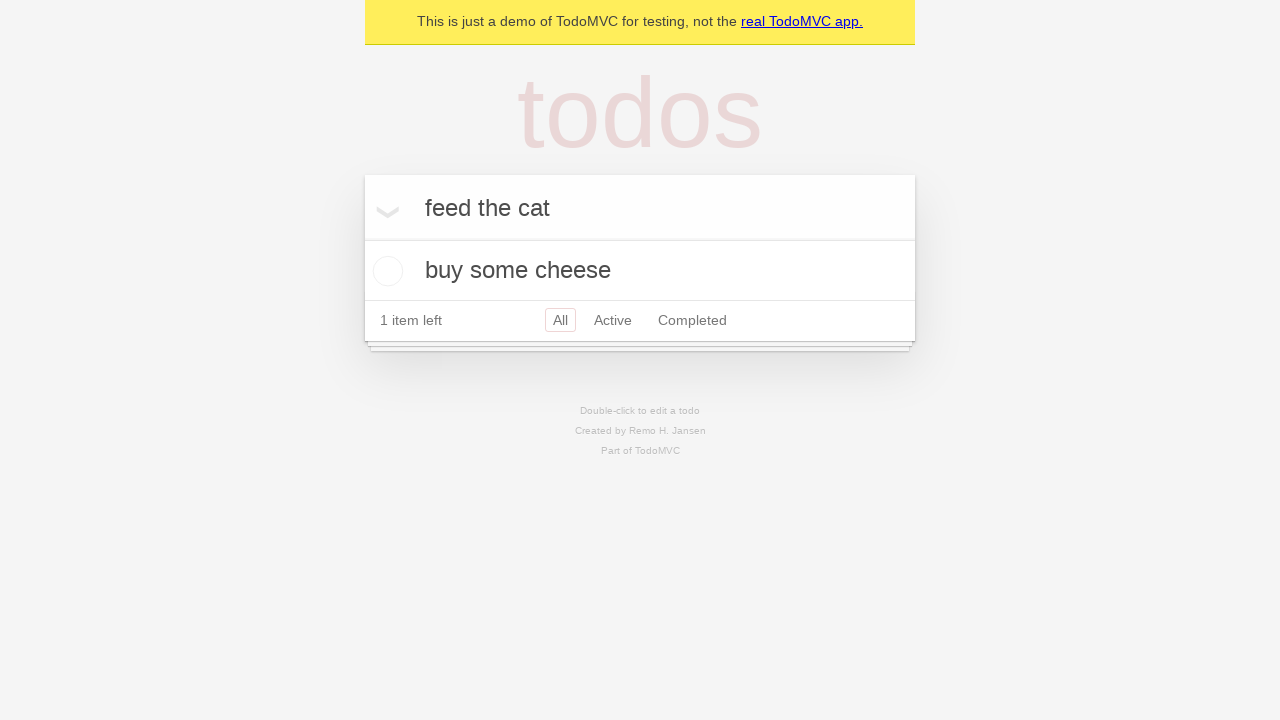

Pressed Enter to create todo 'feed the cat' on internal:attr=[placeholder="What needs to be done?"i]
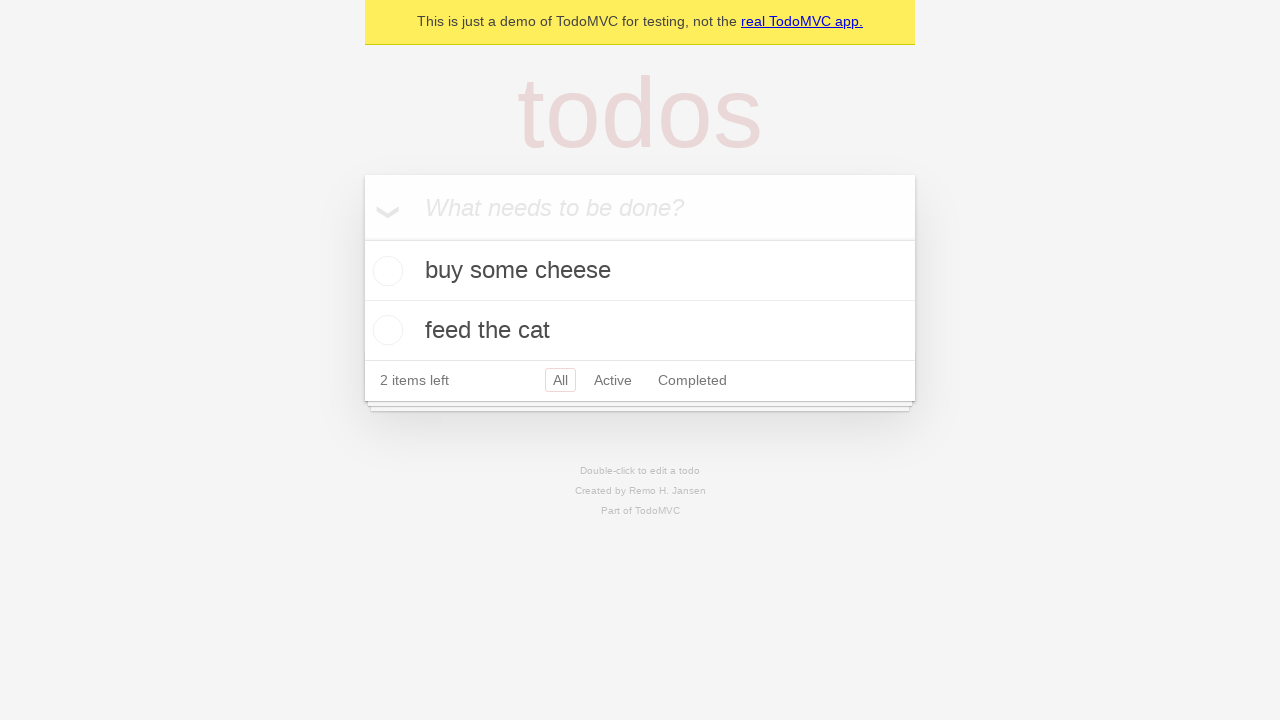

Filled todo input field with 'book a doctors appointment' on internal:attr=[placeholder="What needs to be done?"i]
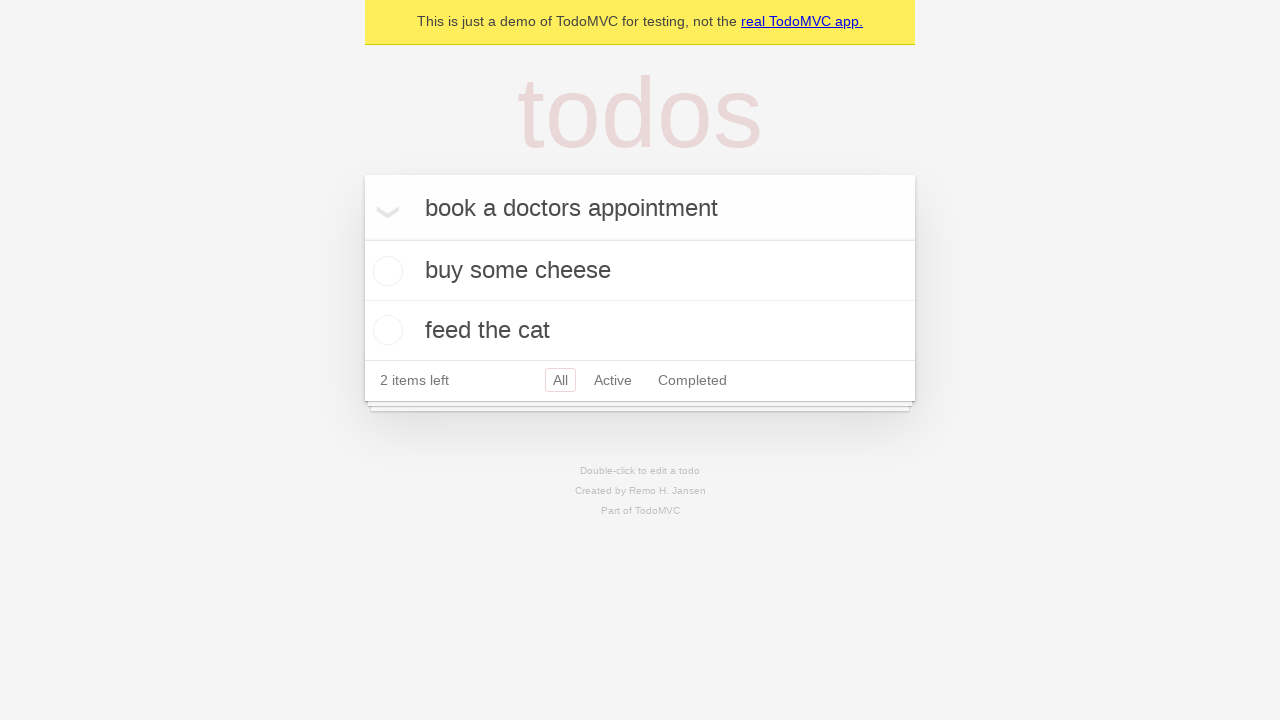

Pressed Enter to create todo 'book a doctors appointment' on internal:attr=[placeholder="What needs to be done?"i]
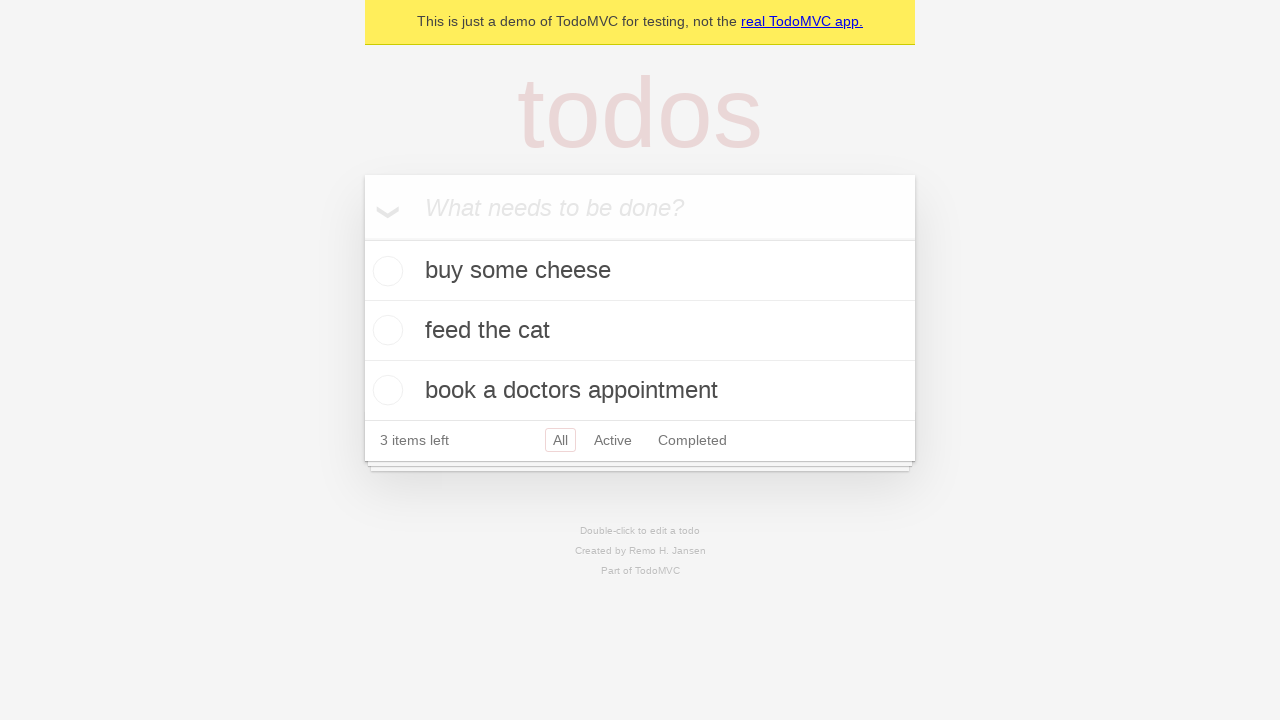

Waited for all three todo items to be created
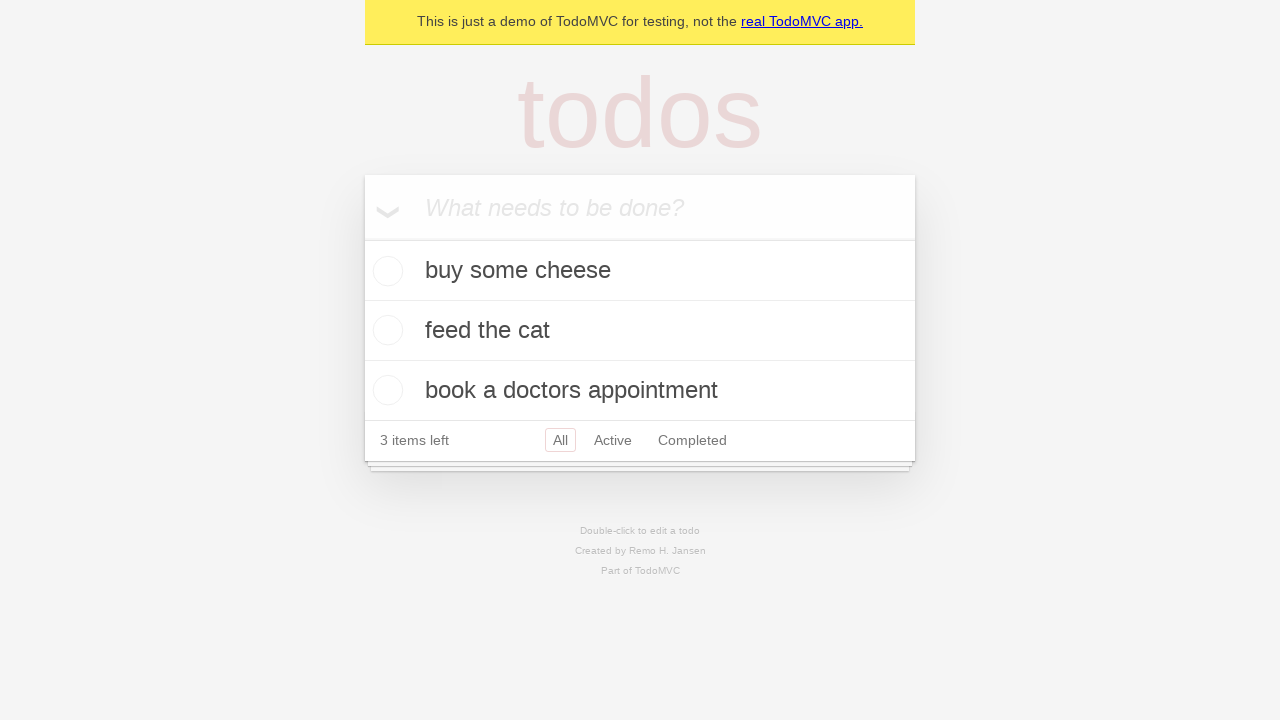

Checked the checkbox for the second todo item to mark it as completed at (385, 330) on internal:testid=[data-testid="todo-item"s] >> nth=1 >> internal:role=checkbox
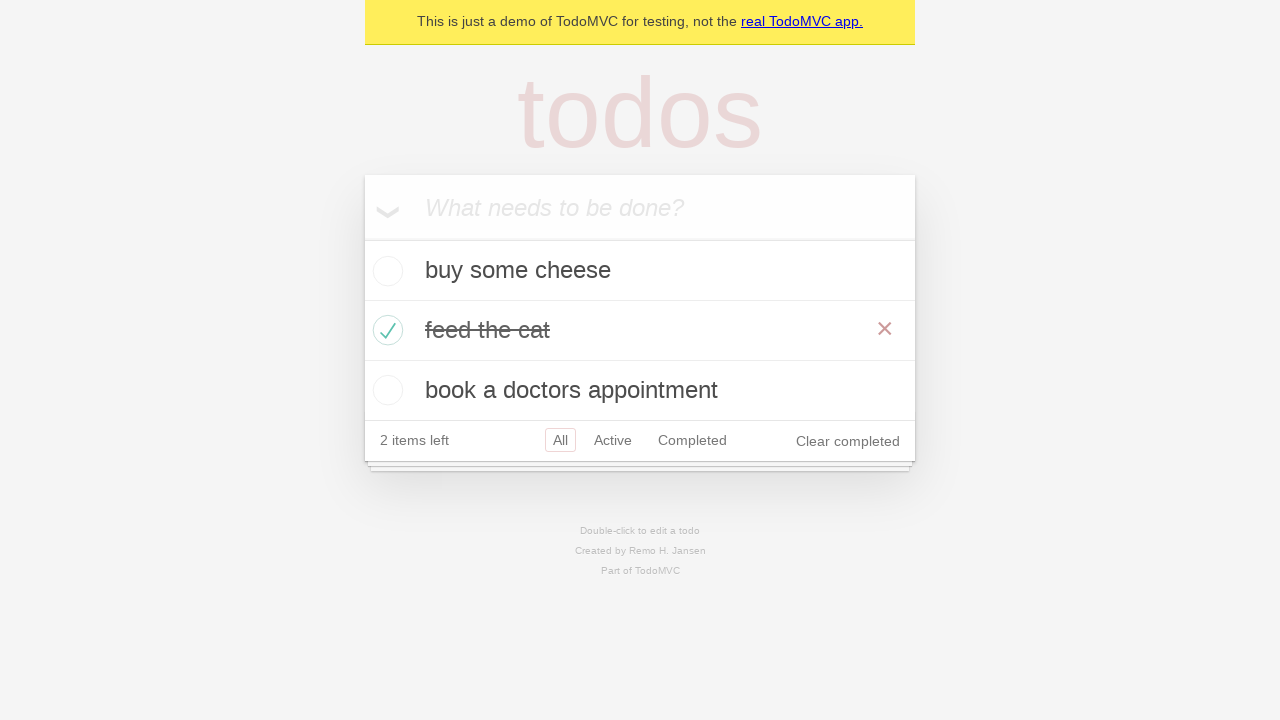

Clicked 'Active' filter to display only active todo items at (613, 440) on internal:role=link[name="Active"i]
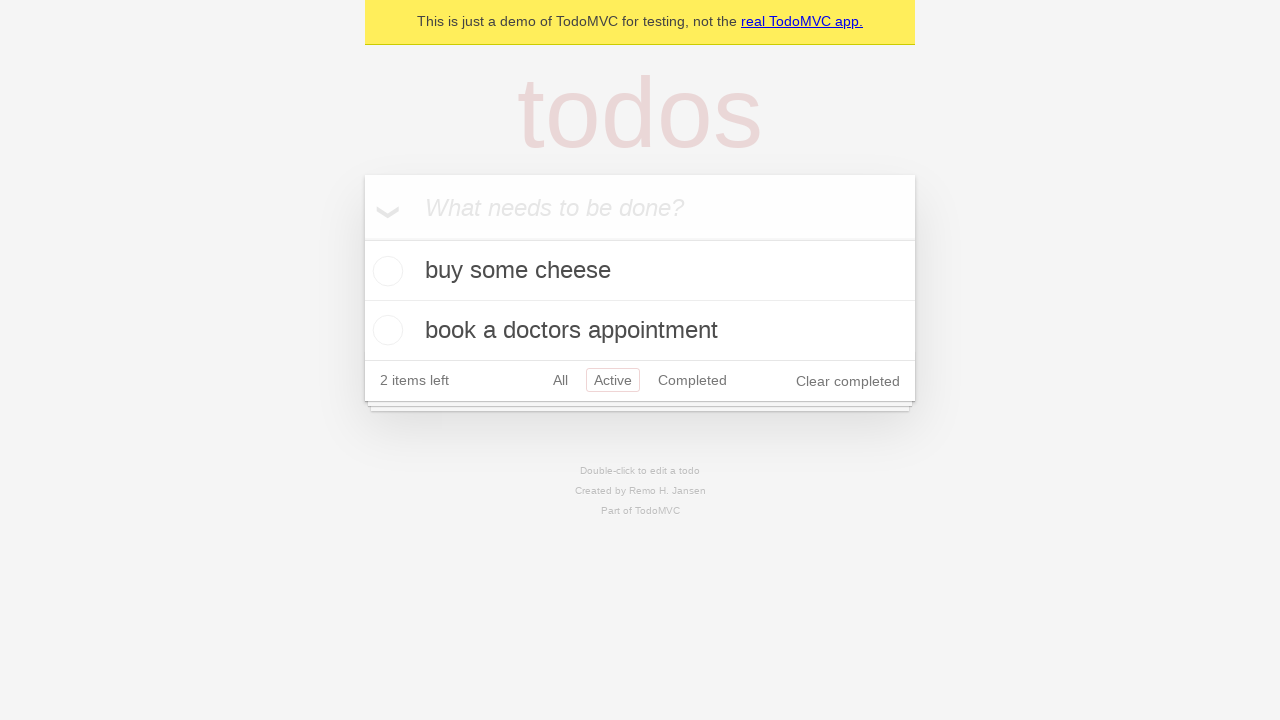

Clicked 'Completed' filter to display only completed todo items at (692, 380) on internal:role=link[name="Completed"i]
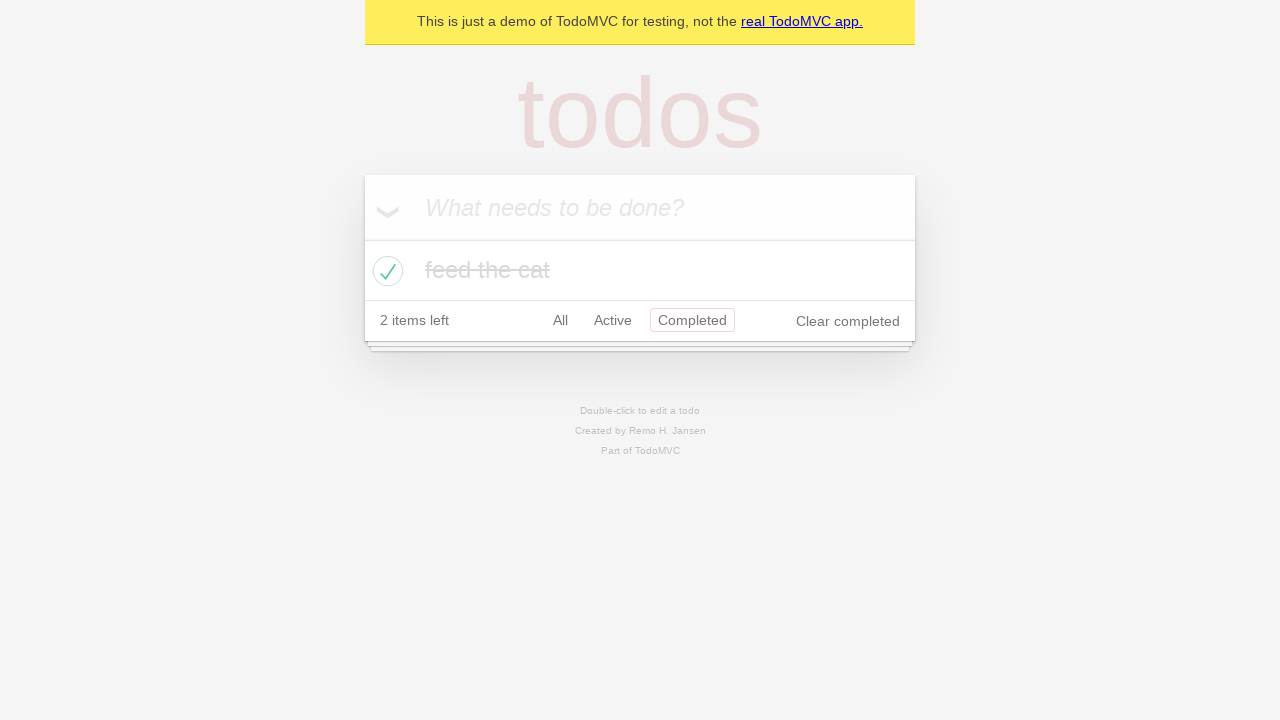

Clicked 'All' filter to display all todo items regardless of completion status at (560, 320) on internal:role=link[name="All"i]
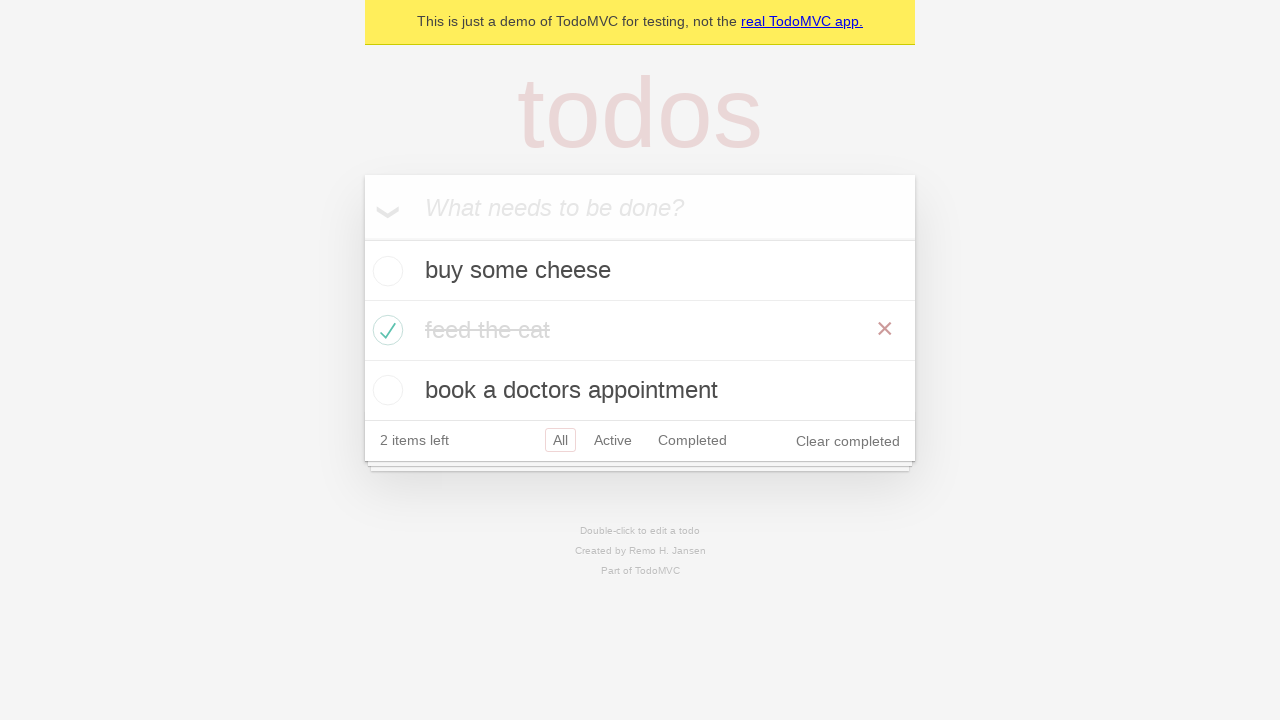

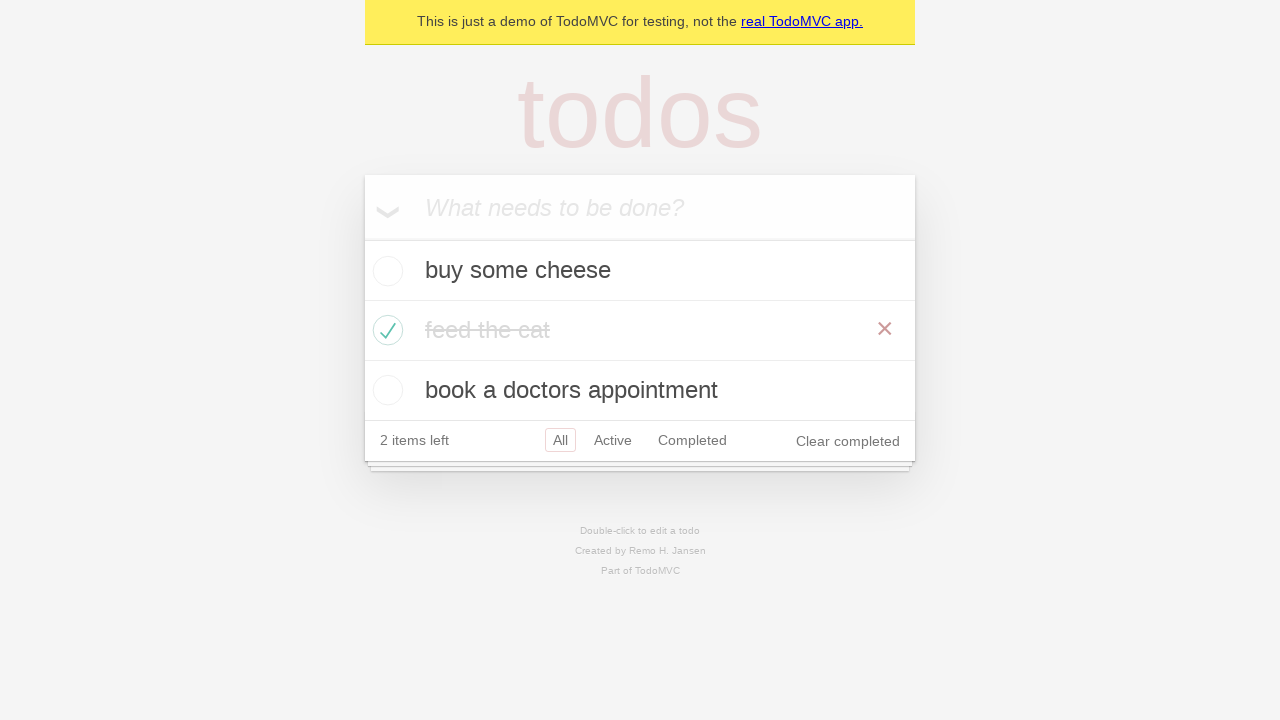